Searches for a park by name using the search functionality and clicks on a search result to navigate to the specific park page.

Starting URL: https://bcparks.ca/

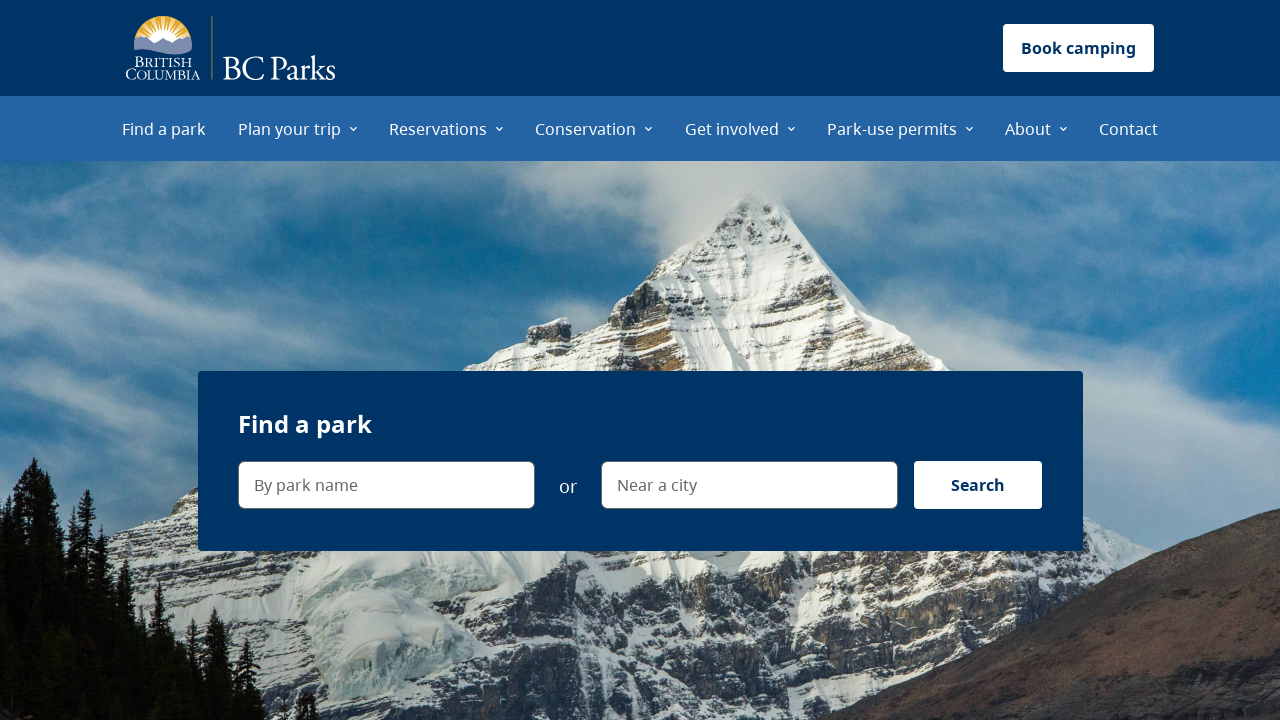

Waited for page to fully load (networkidle)
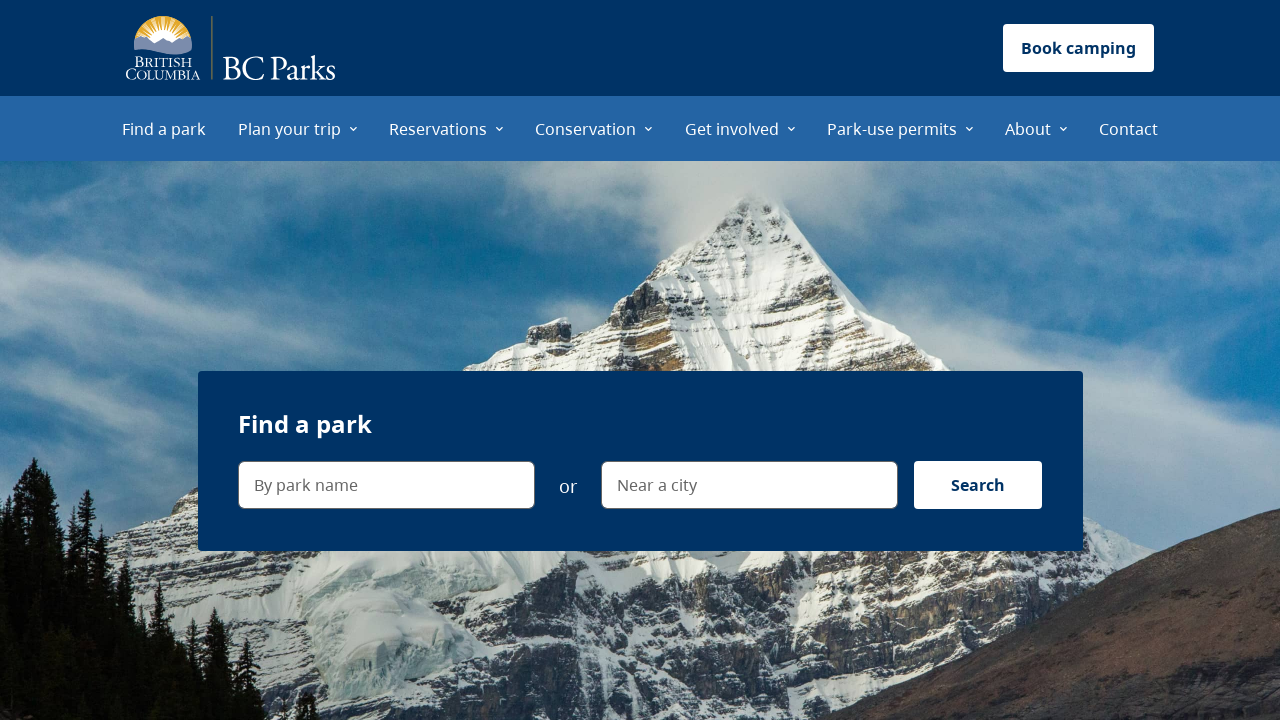

Clicked on 'By park name' search field at (386, 485) on internal:label="By park name"i
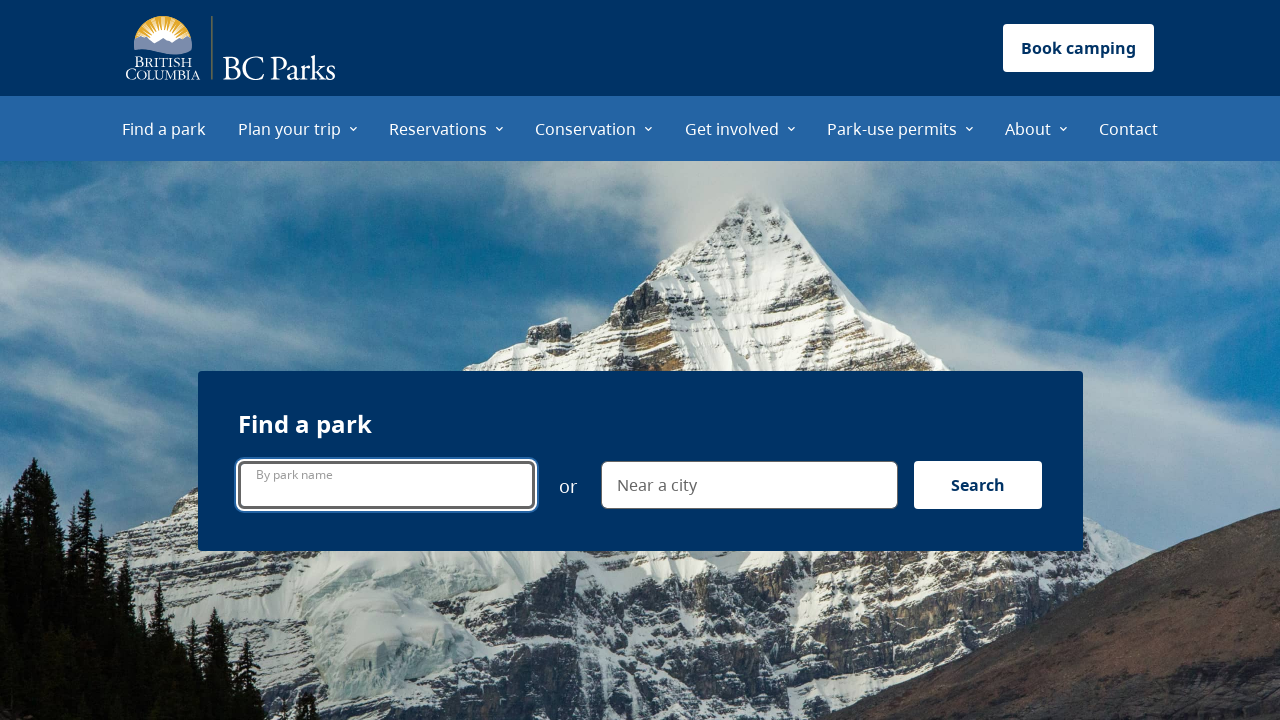

Filled search field with 'joffres' on internal:label="By park name"i
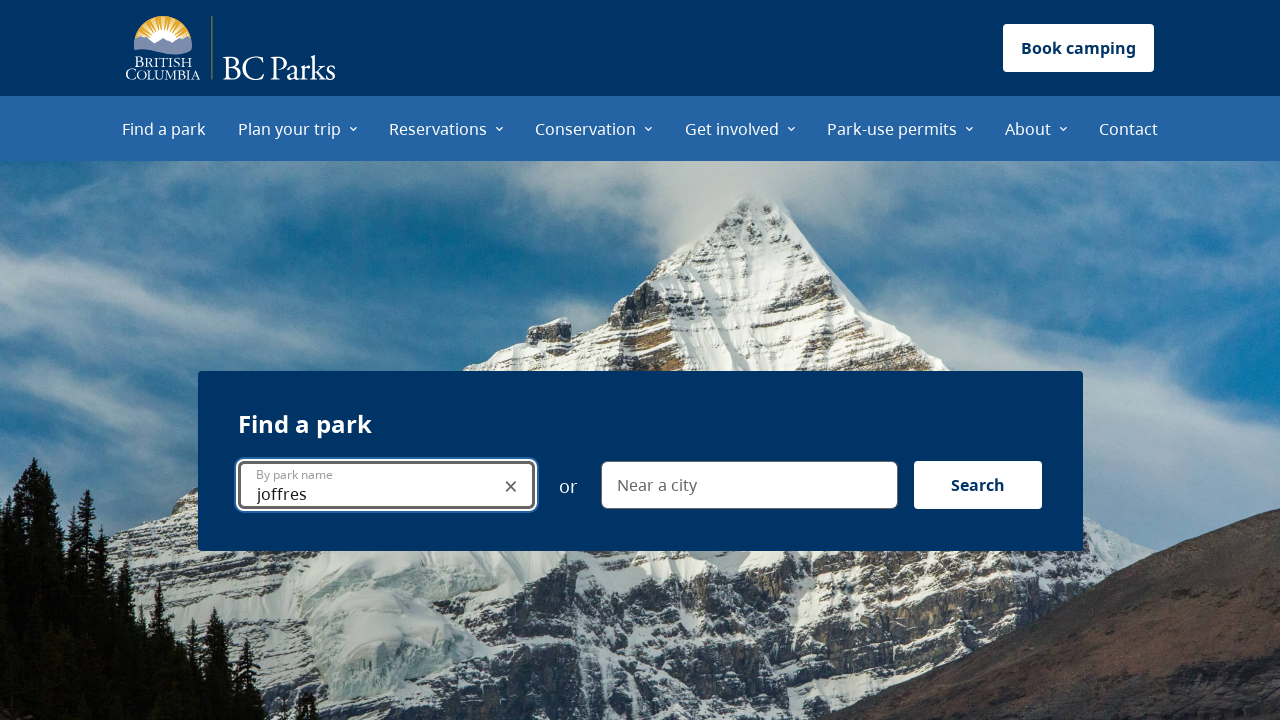

Clicked search button to search for parks at (978, 485) on internal:label="Search"i
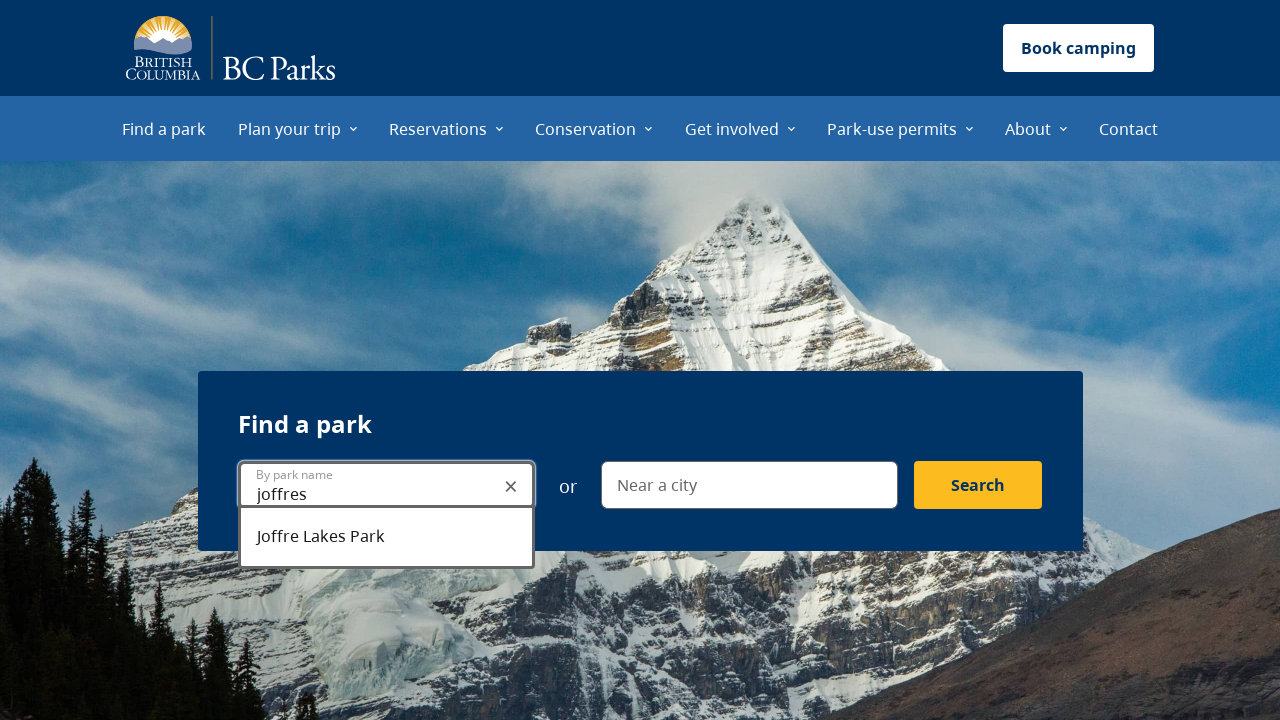

Clicked on 'Joffre Lakes Park' search result link at (706, 365) on internal:role=link[name="Joffre Lakes Park"i]
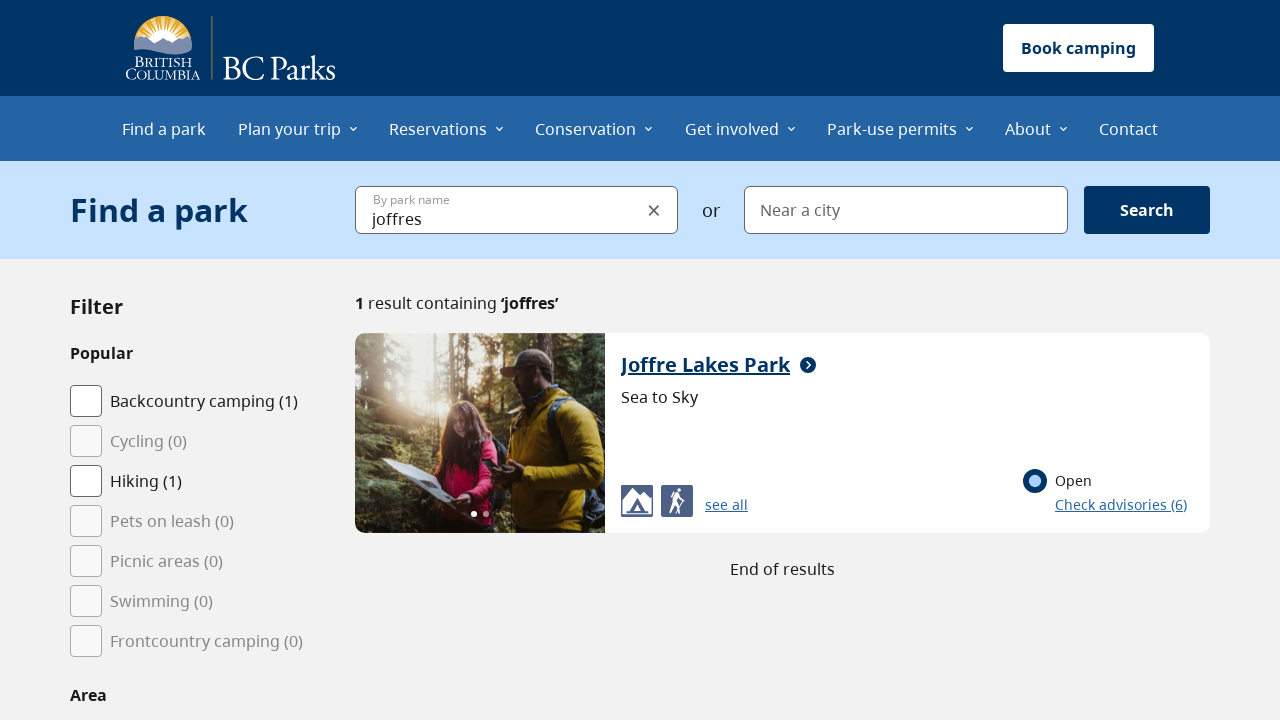

Navigated to Joffre Lakes Park page (URL confirmed)
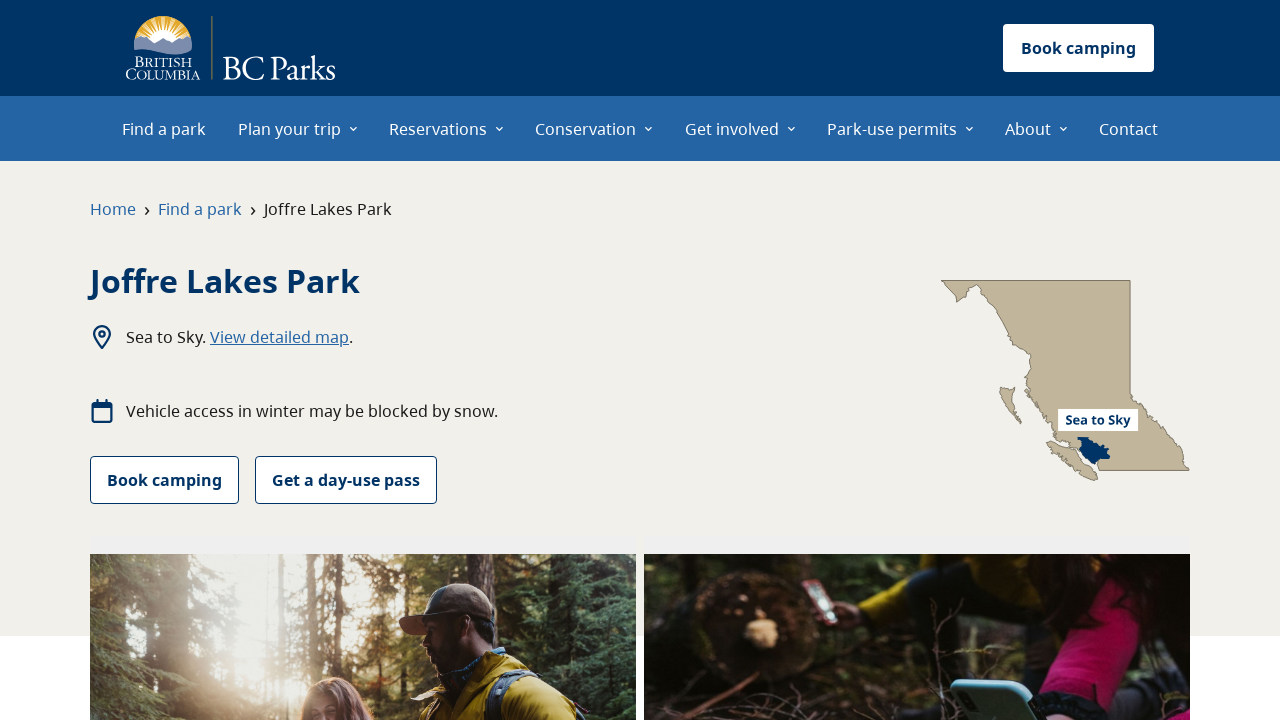

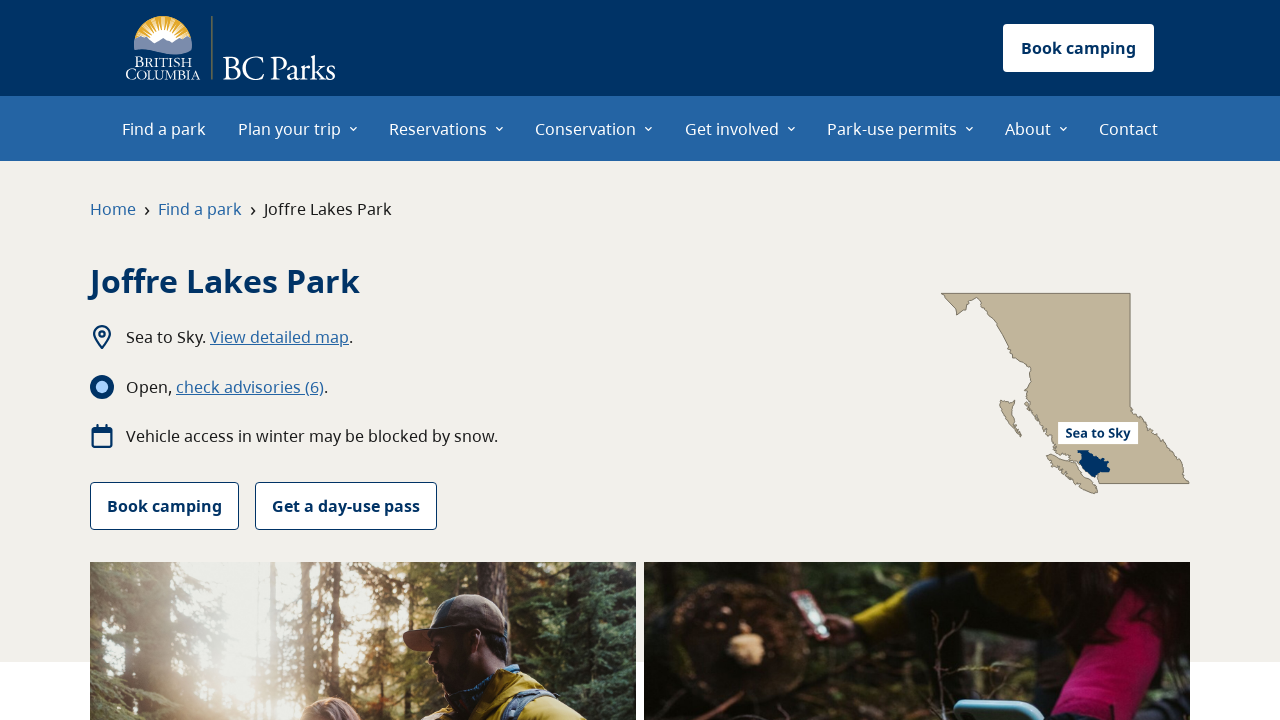